Tests various state methods of locators including isVisible, isDisabled, isEnabled, and isChecked on a practice website by checking element states and interacting with checkboxes

Starting URL: https://practice.cydeo.com/

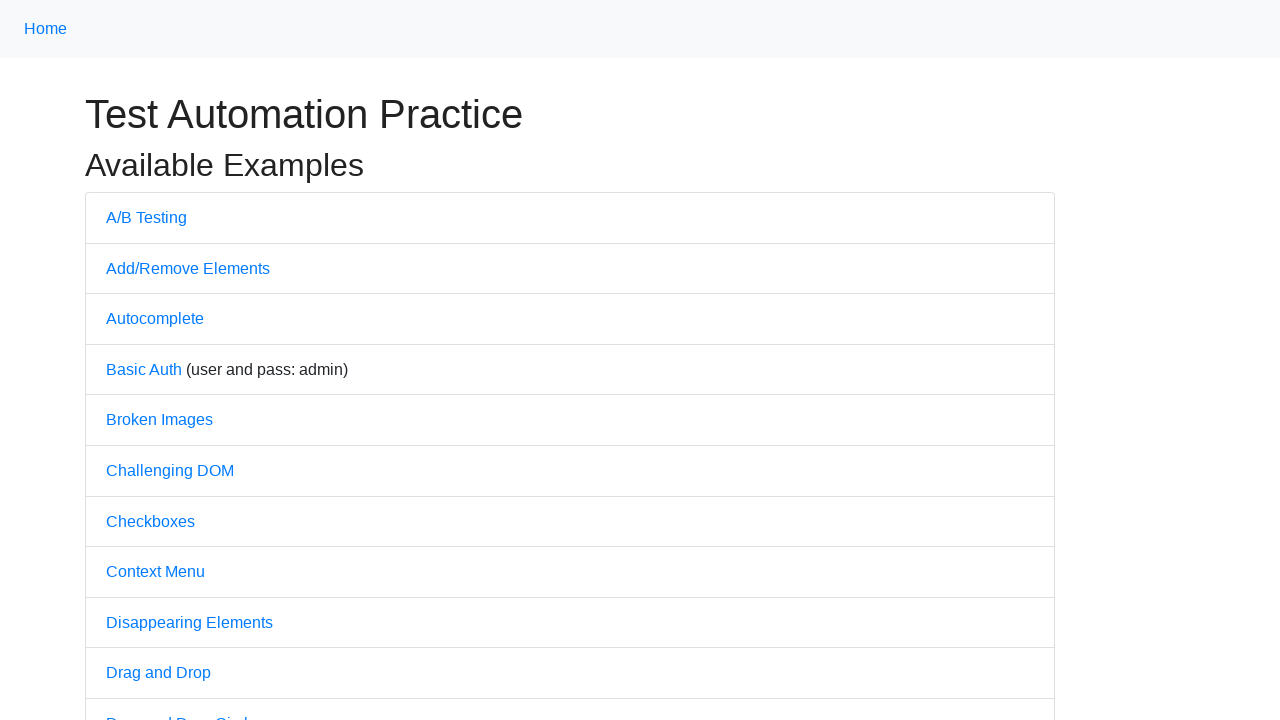

Located autocomplete link element
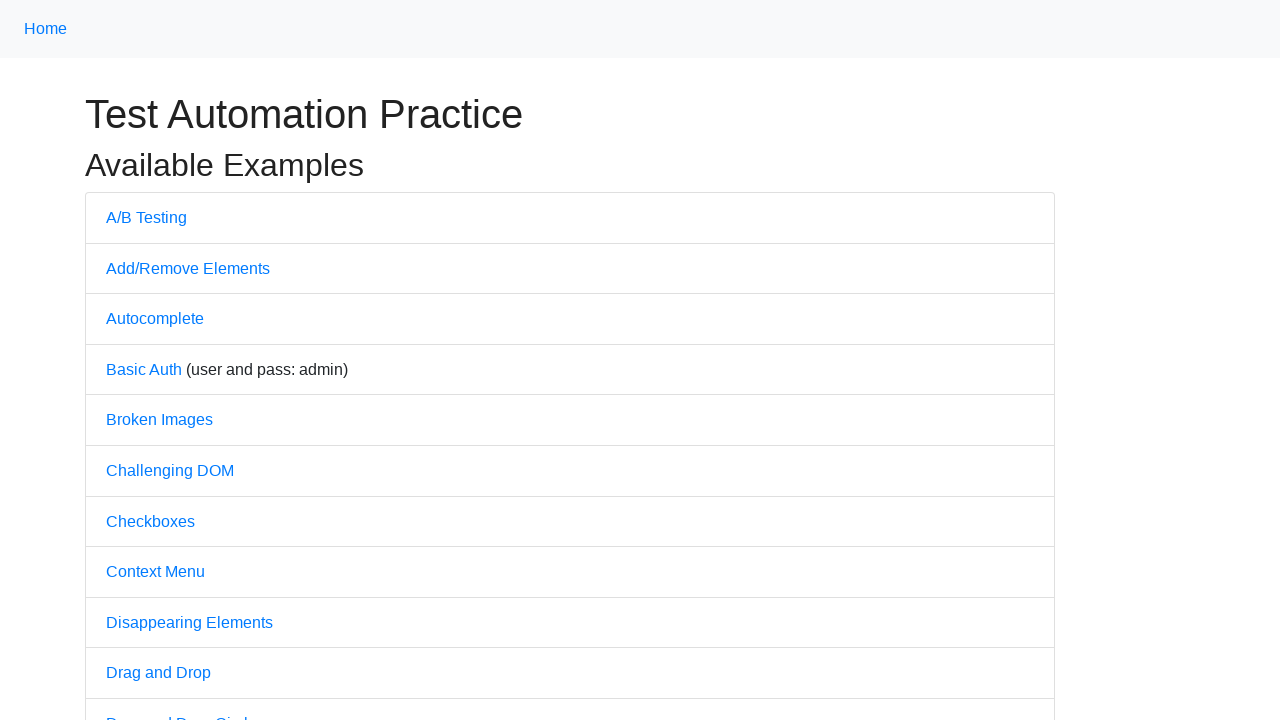

Checked if autocomplete link is visible: True
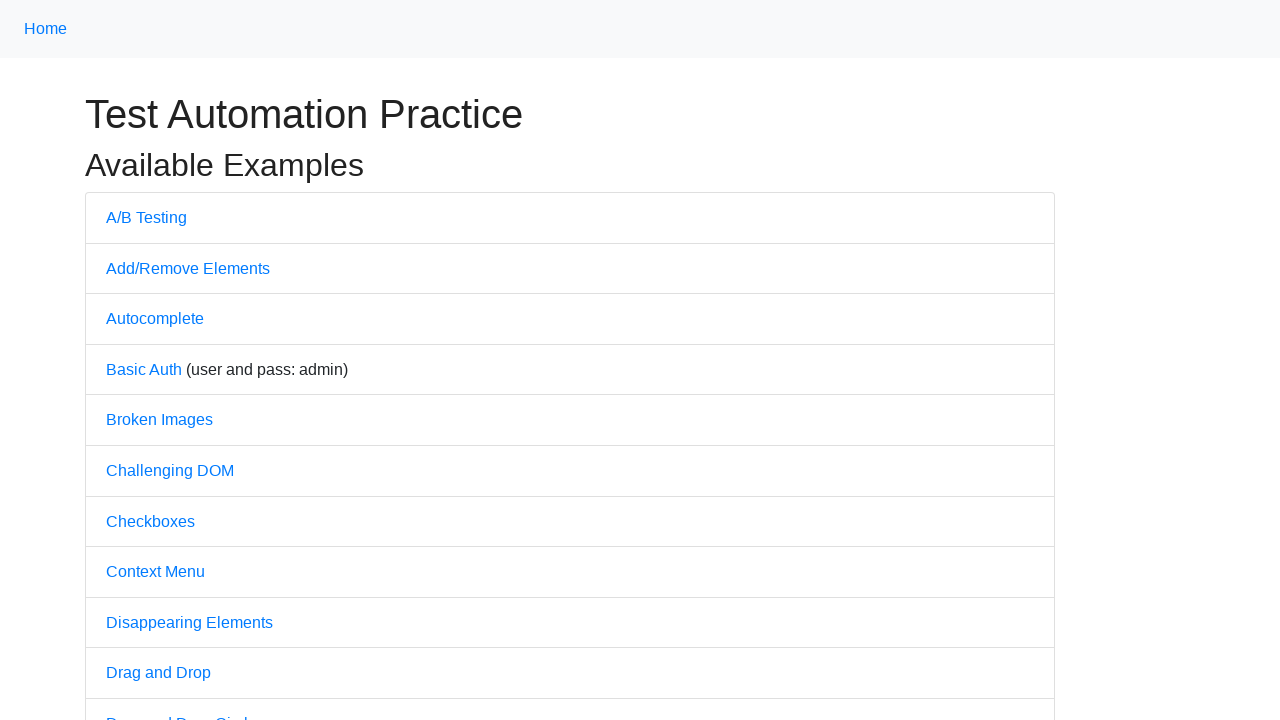

Checked if autocomplete link is disabled: False
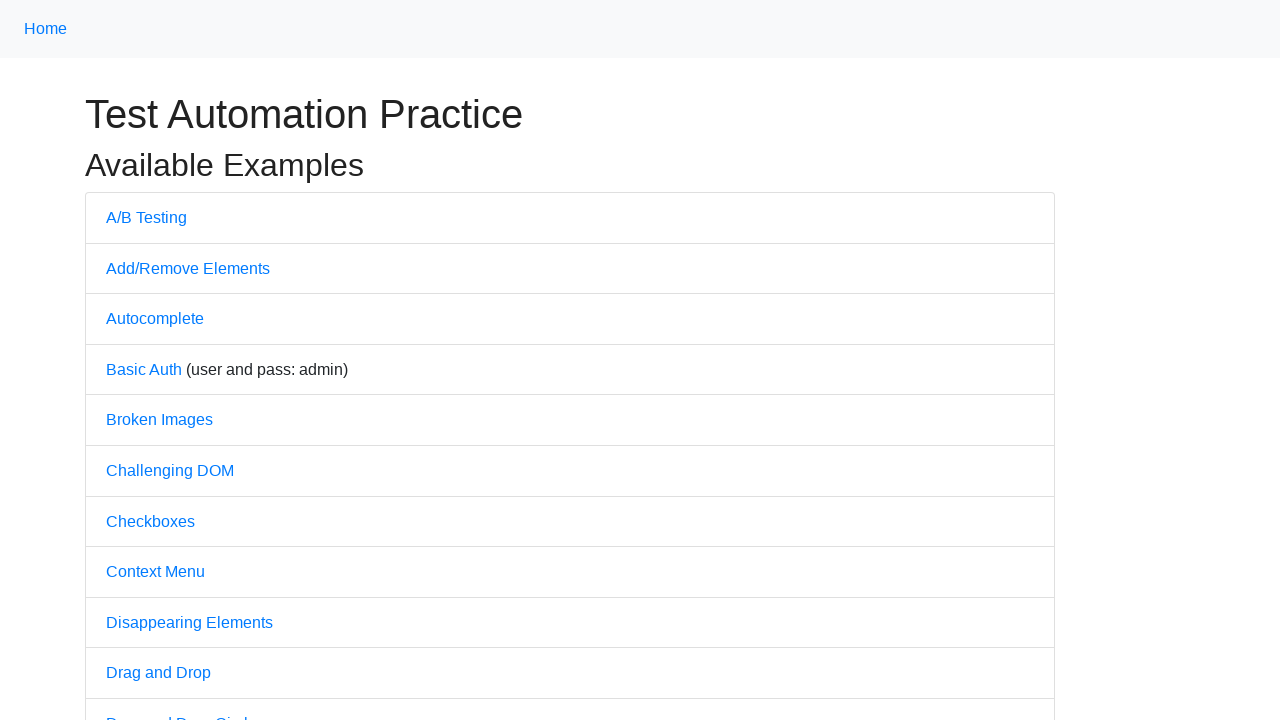

Checked if autocomplete link is enabled: True
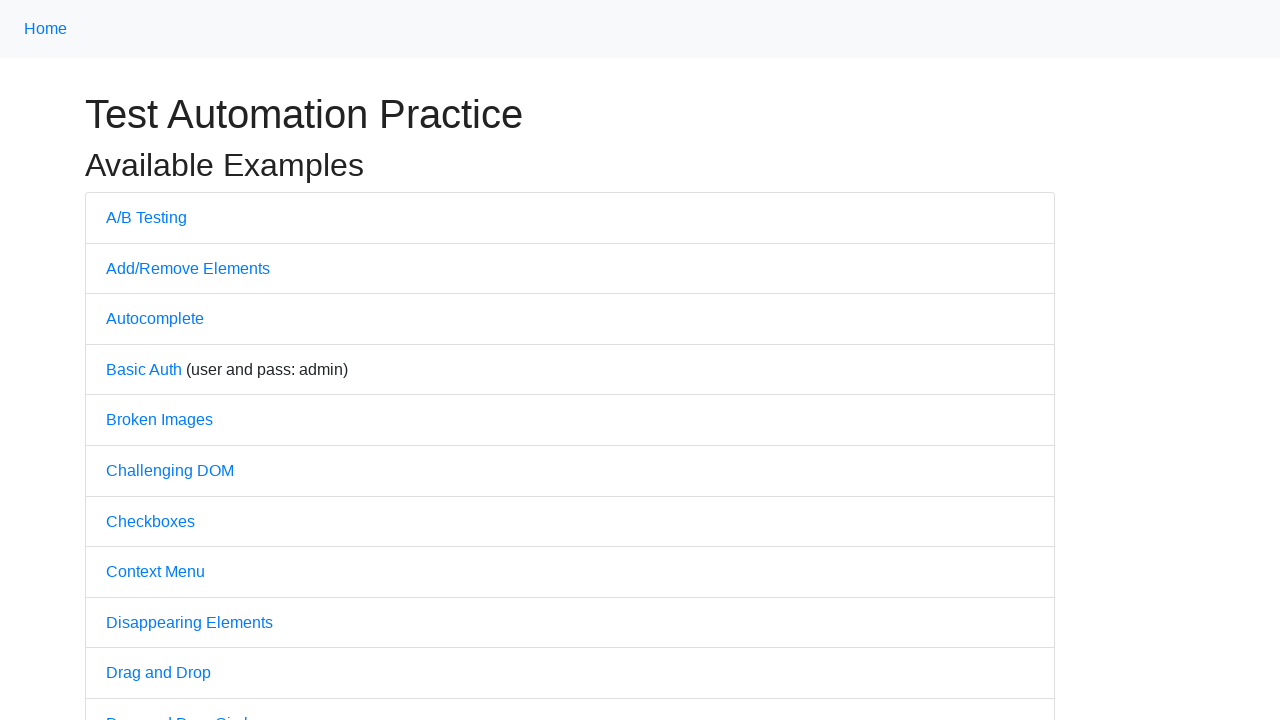

Located Checkboxes link
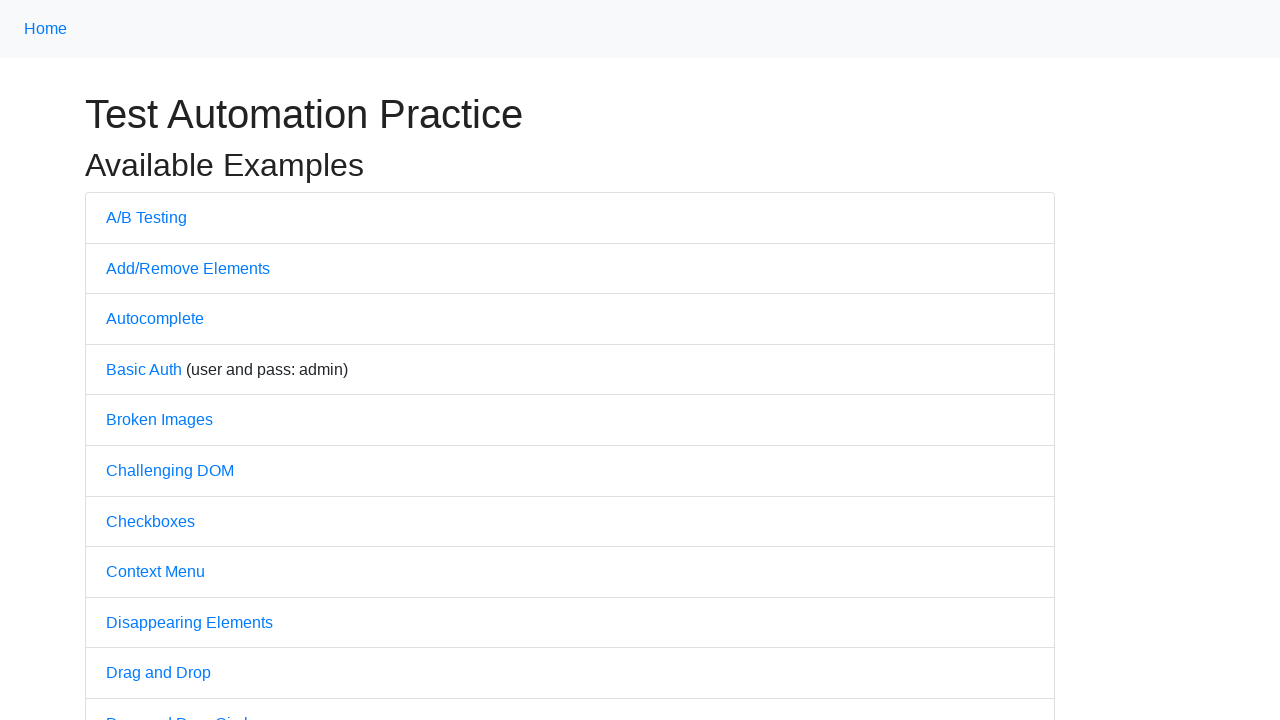

Clicked on Checkboxes link to navigate to checkboxes page at (150, 521) on text='Checkboxes'
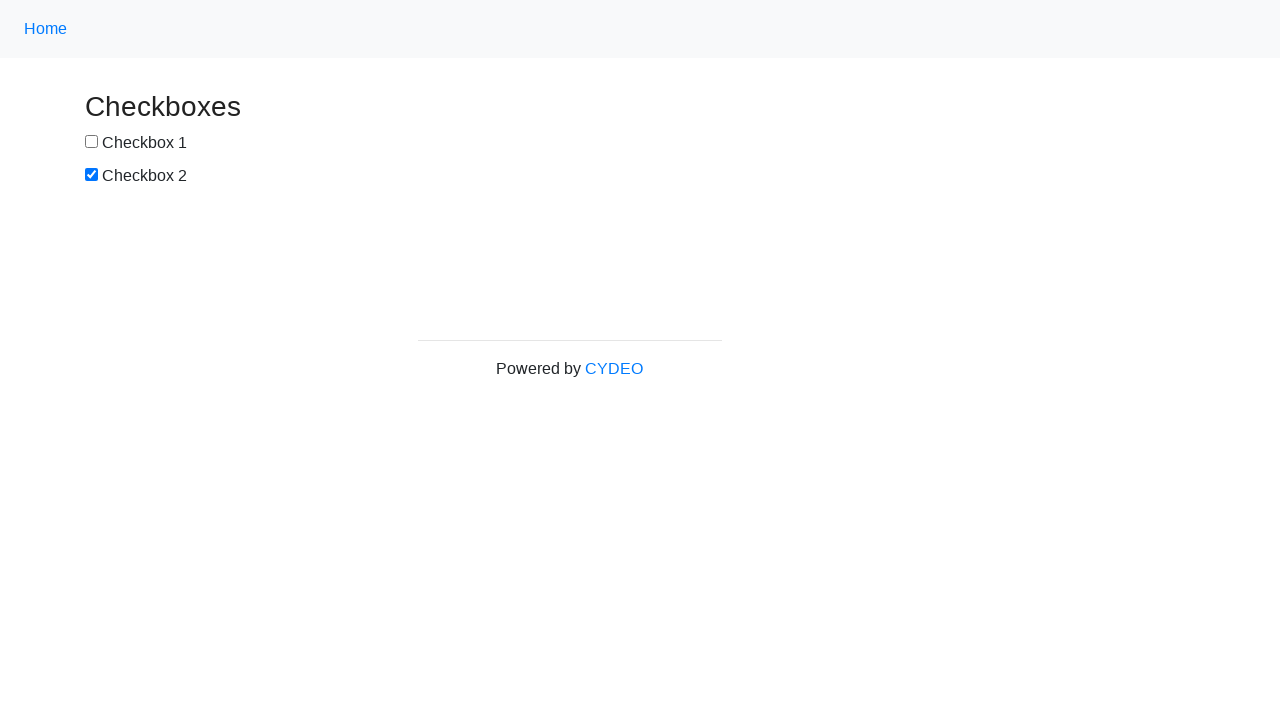

Located checkbox 1 element
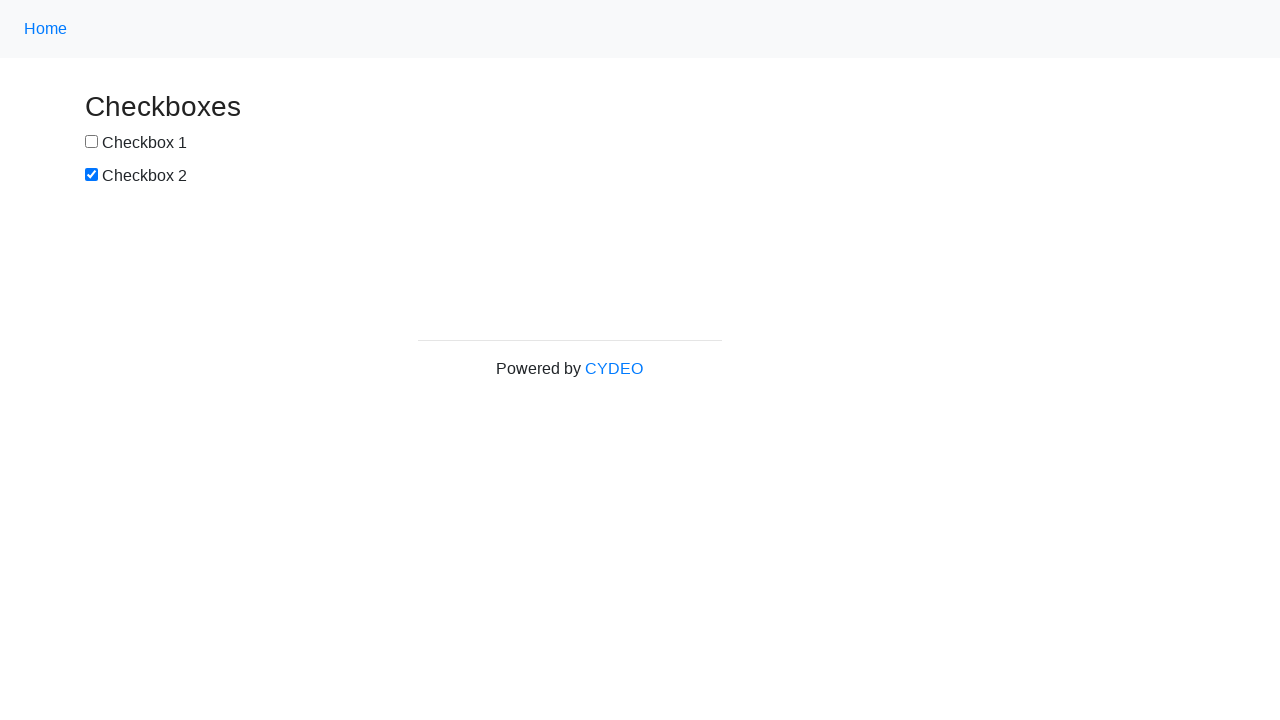

Located checkbox 2 element
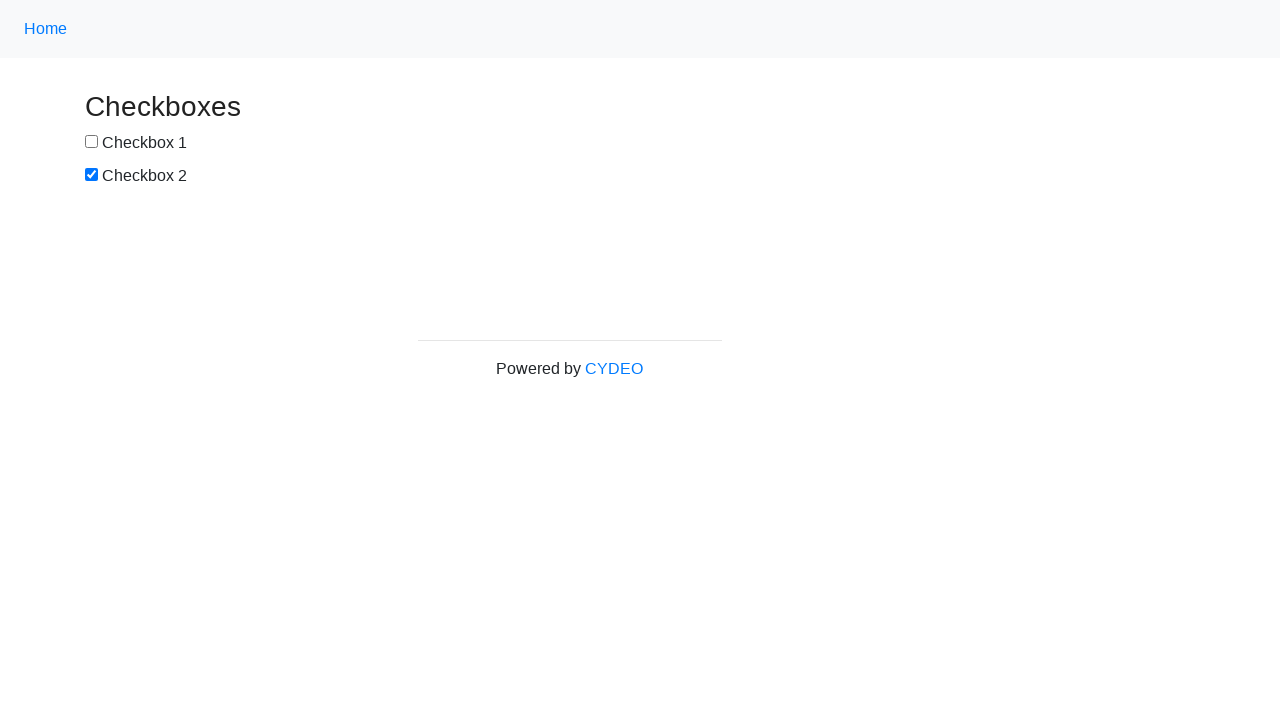

Checked if checkbox 1 is checked: False
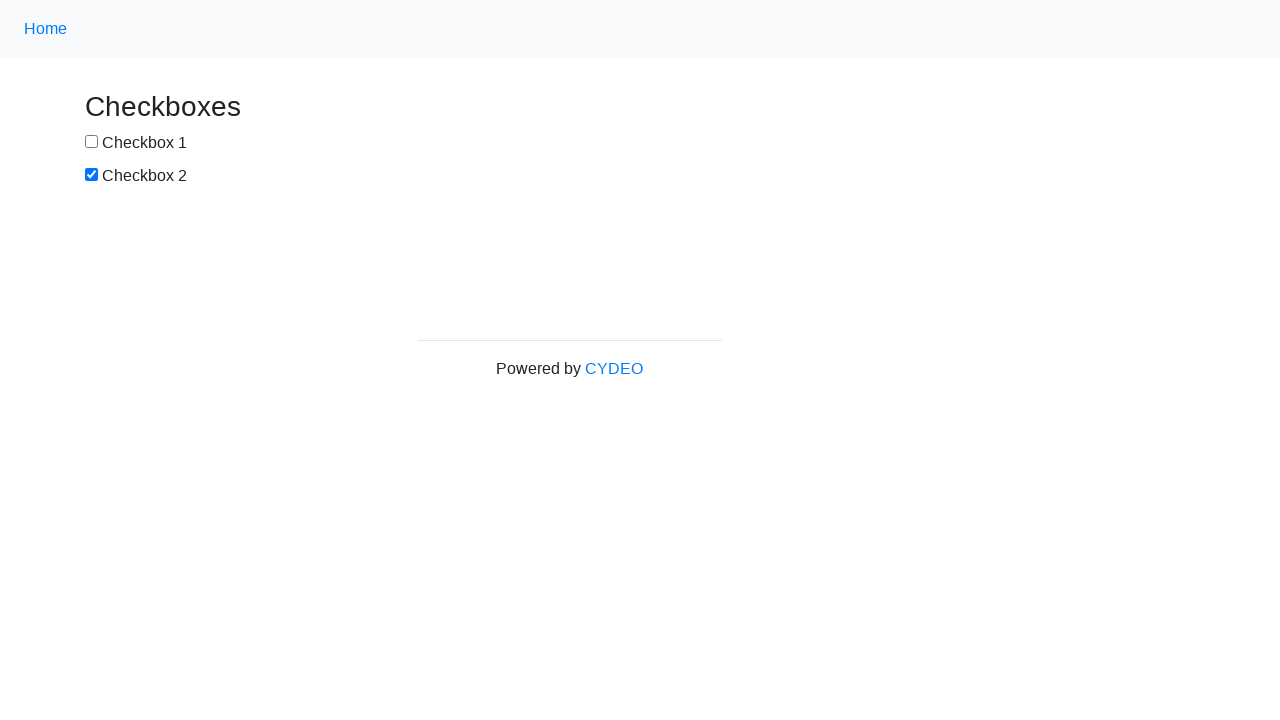

Checked if checkbox 2 is checked: True
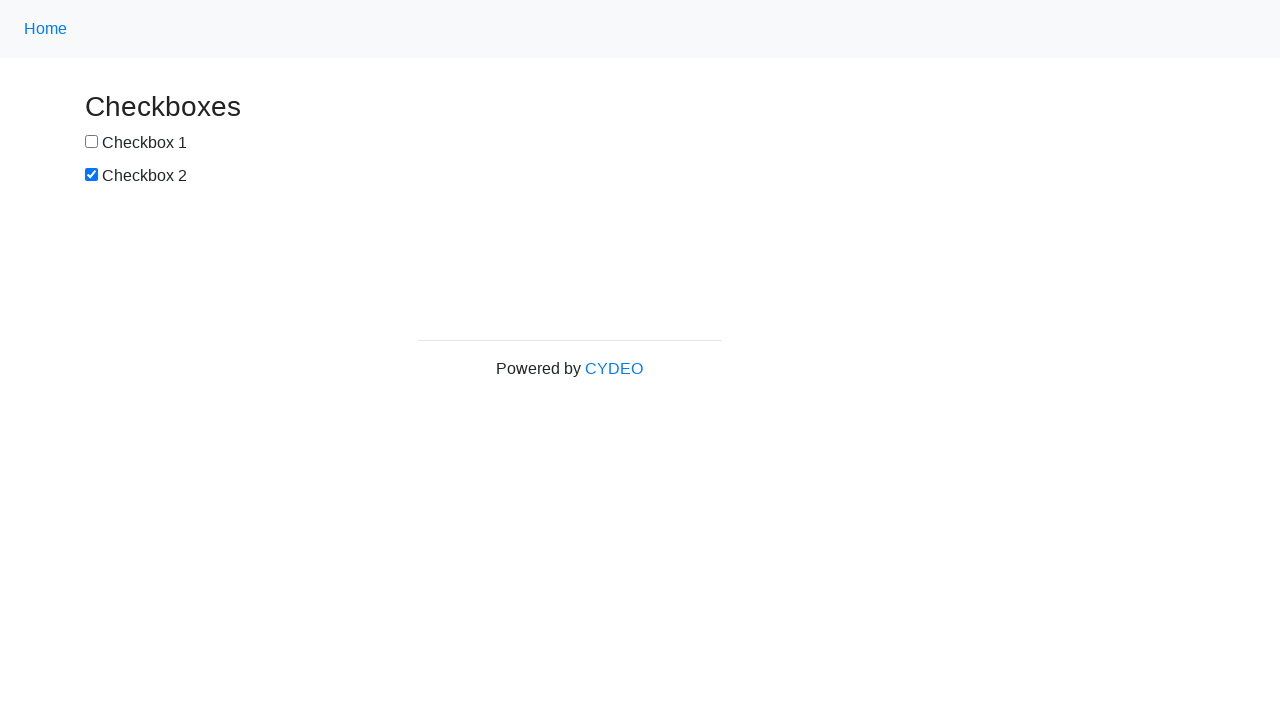

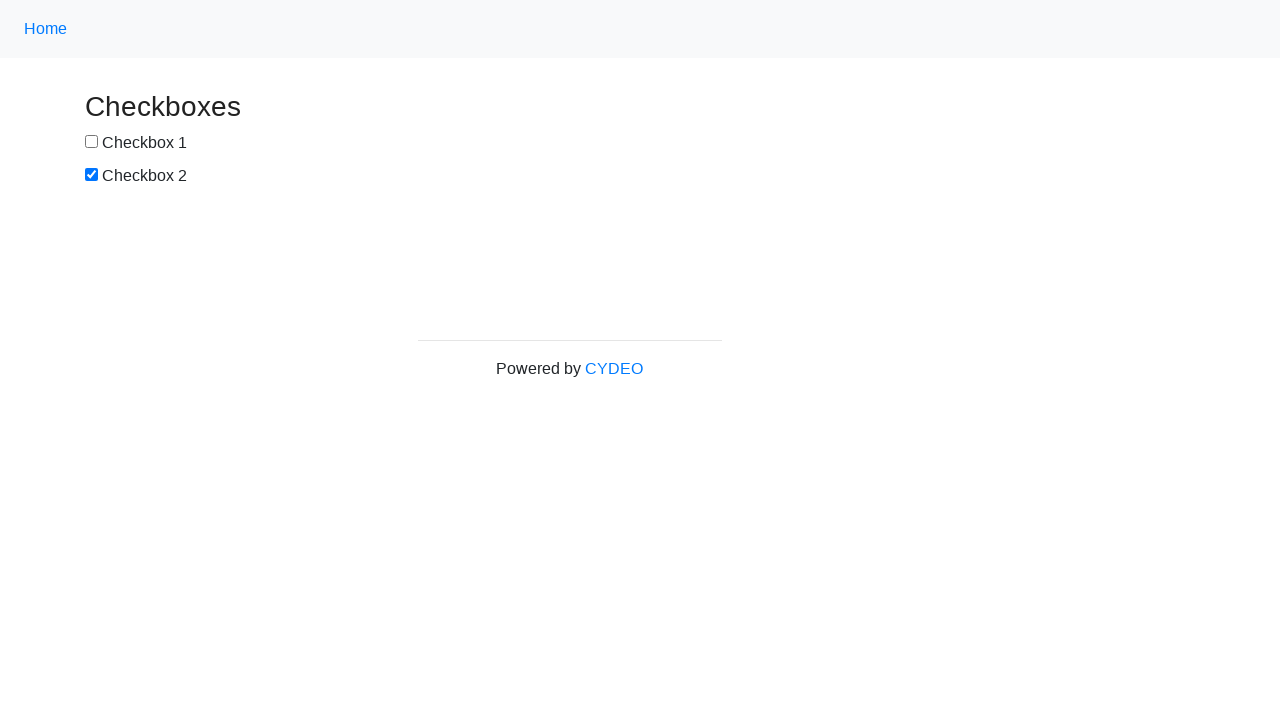